Tests dynamic loading functionality by clicking a start button and waiting for the hello text element to appear, then verifying its content.

Starting URL: https://automationfc.github.io/dynamic-loading/

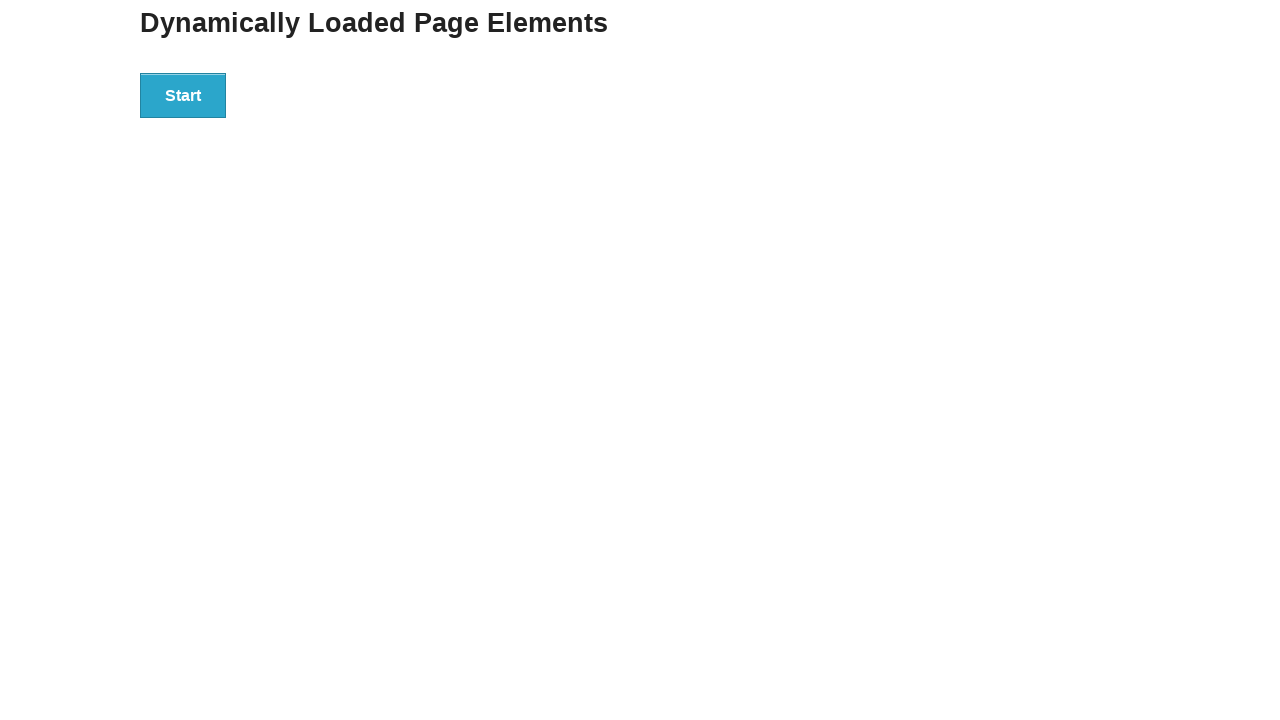

Clicked start button to trigger dynamic loading at (183, 95) on div#start button
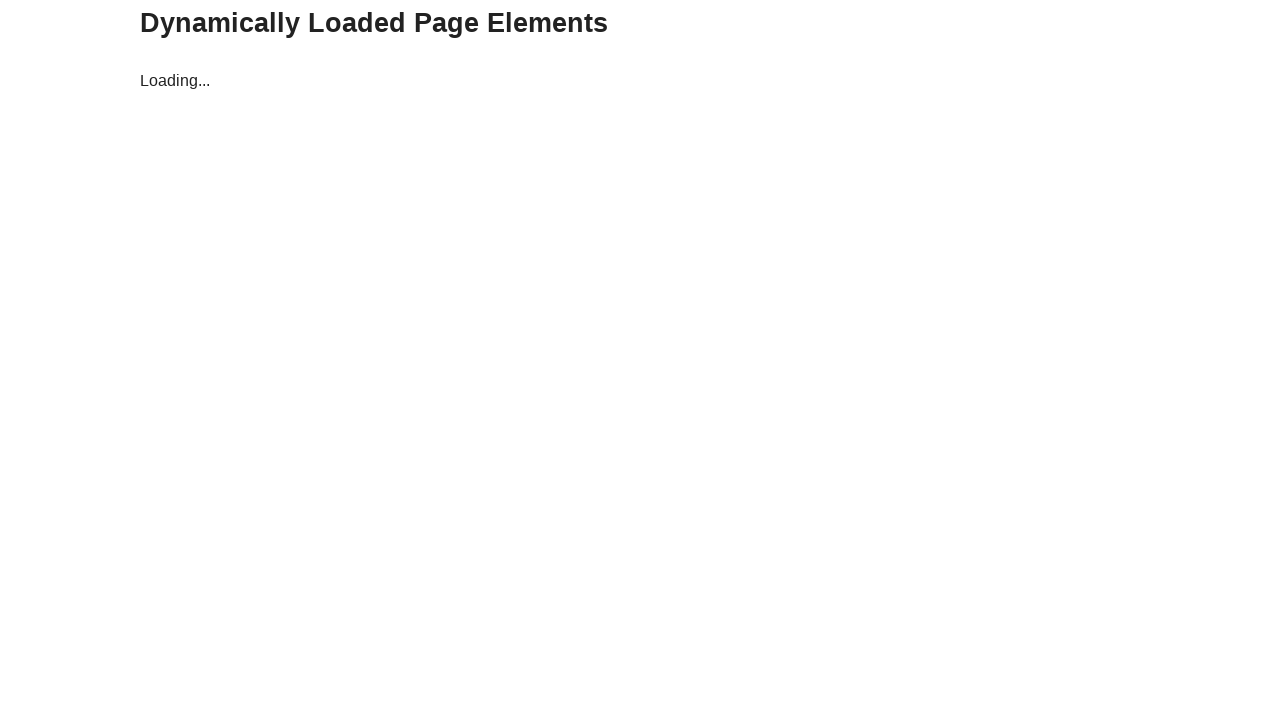

Hello text element appeared after dynamic loading
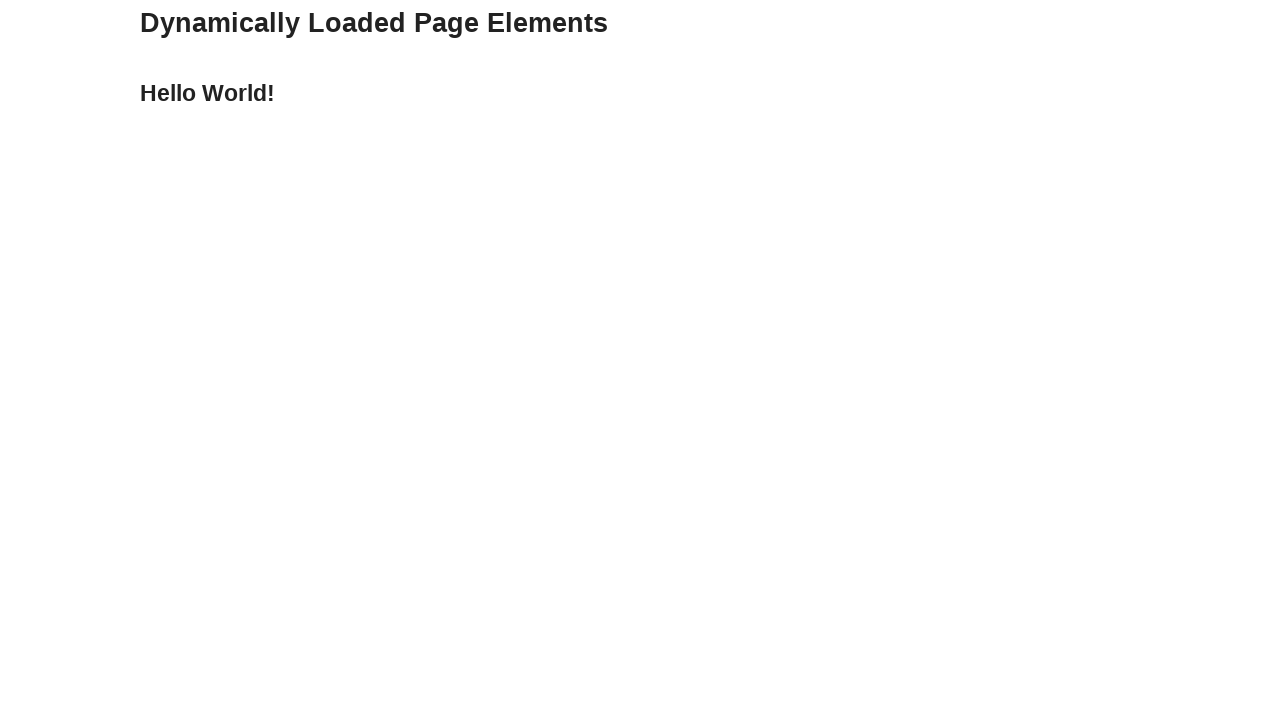

Retrieved hello text content from the page
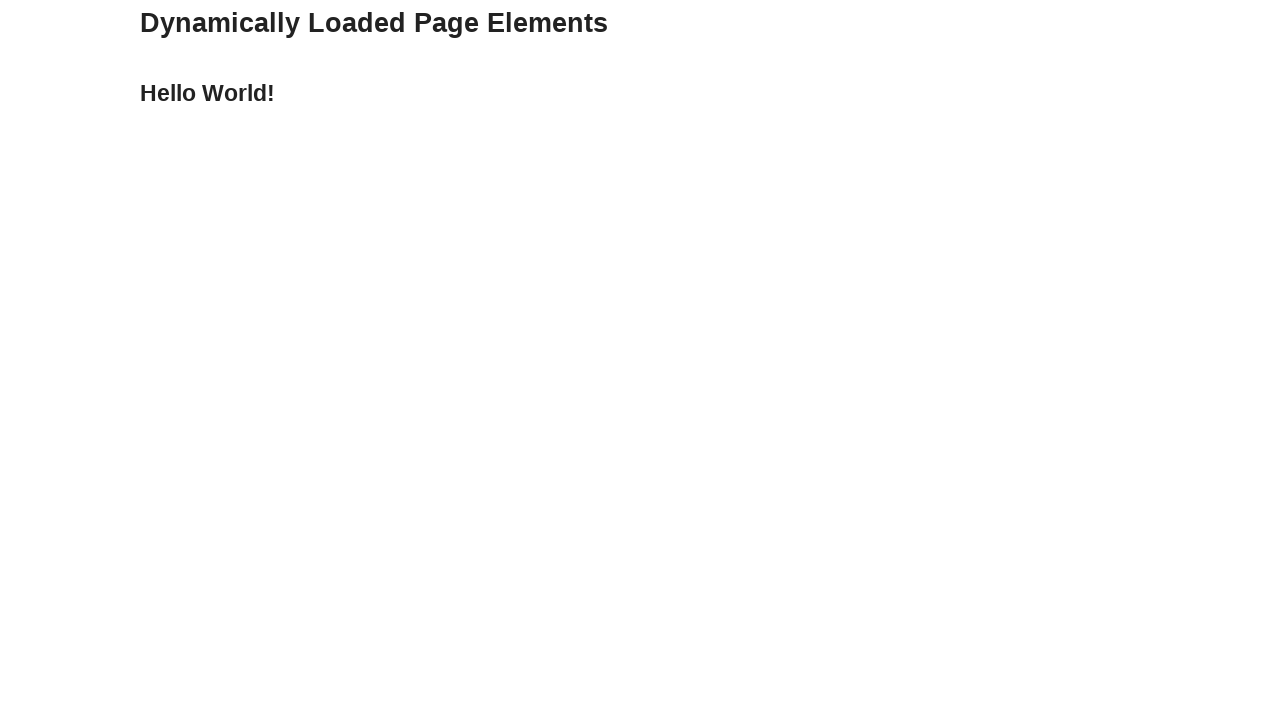

Verified hello text content equals 'Hello World!'
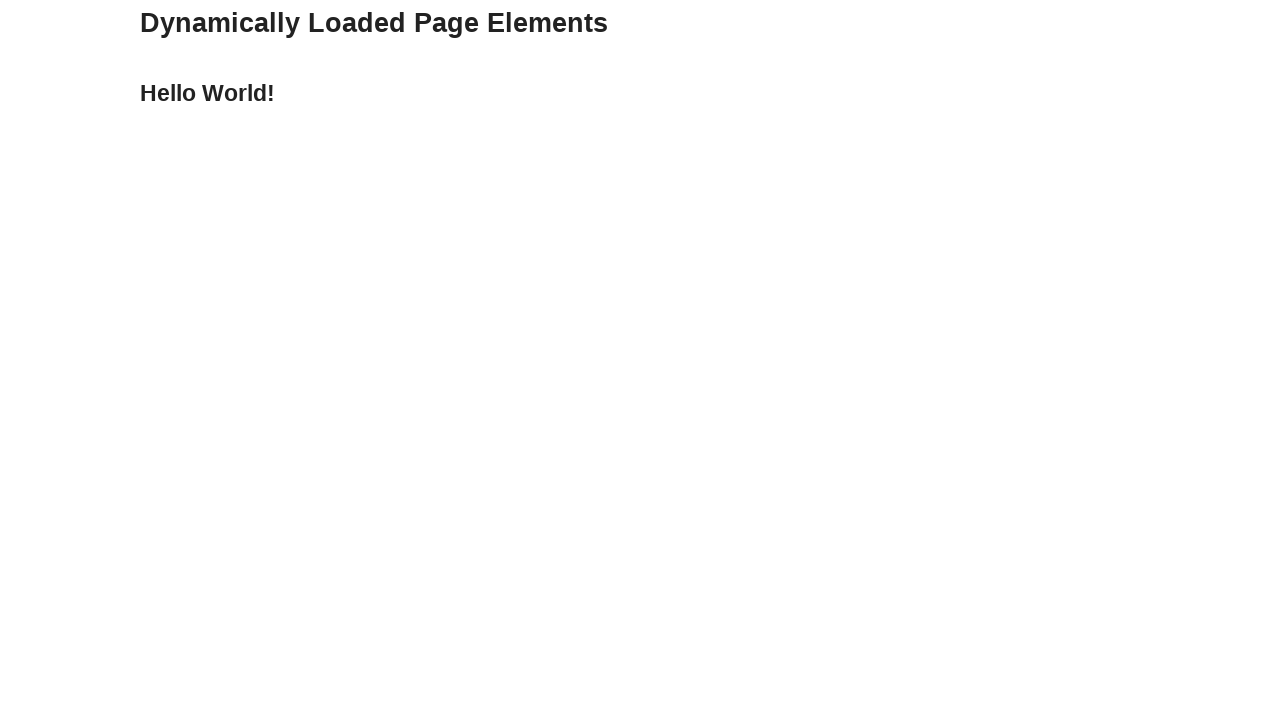

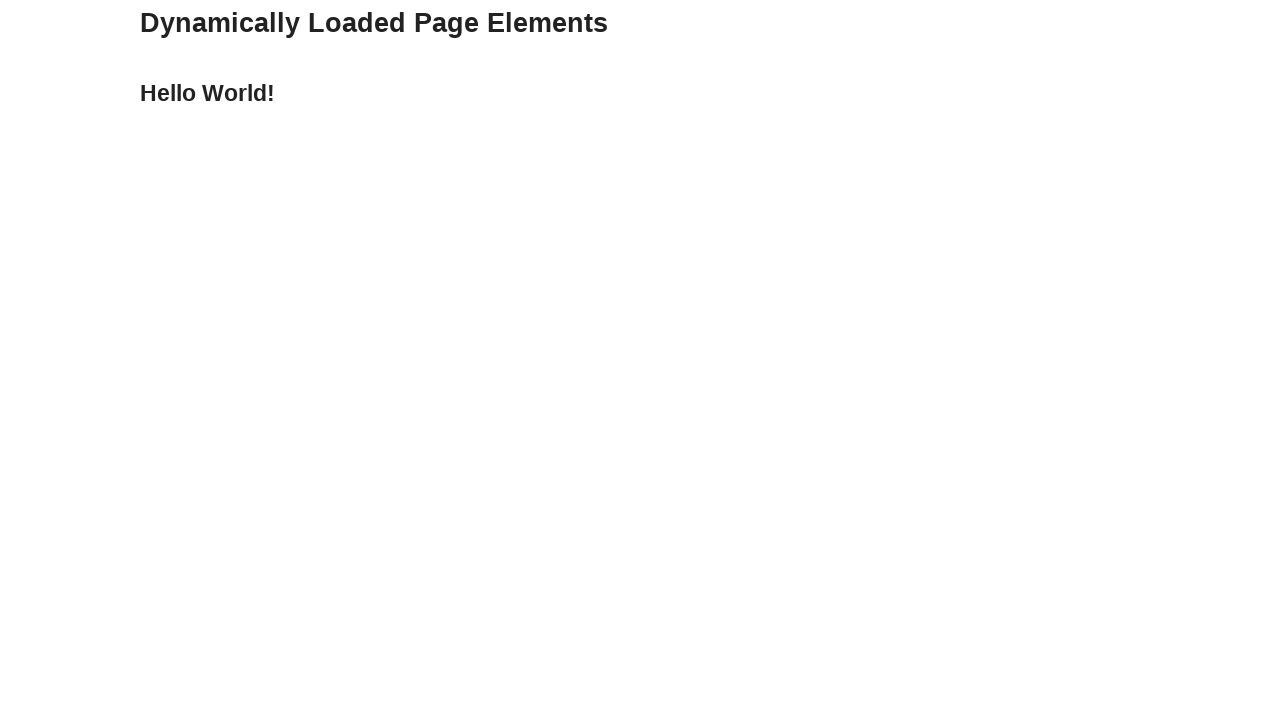